Tests window handling functionality by clicking a button that opens a new window, switching to it, and verifying content is displayed

Starting URL: https://demoqa.com/browser-windows

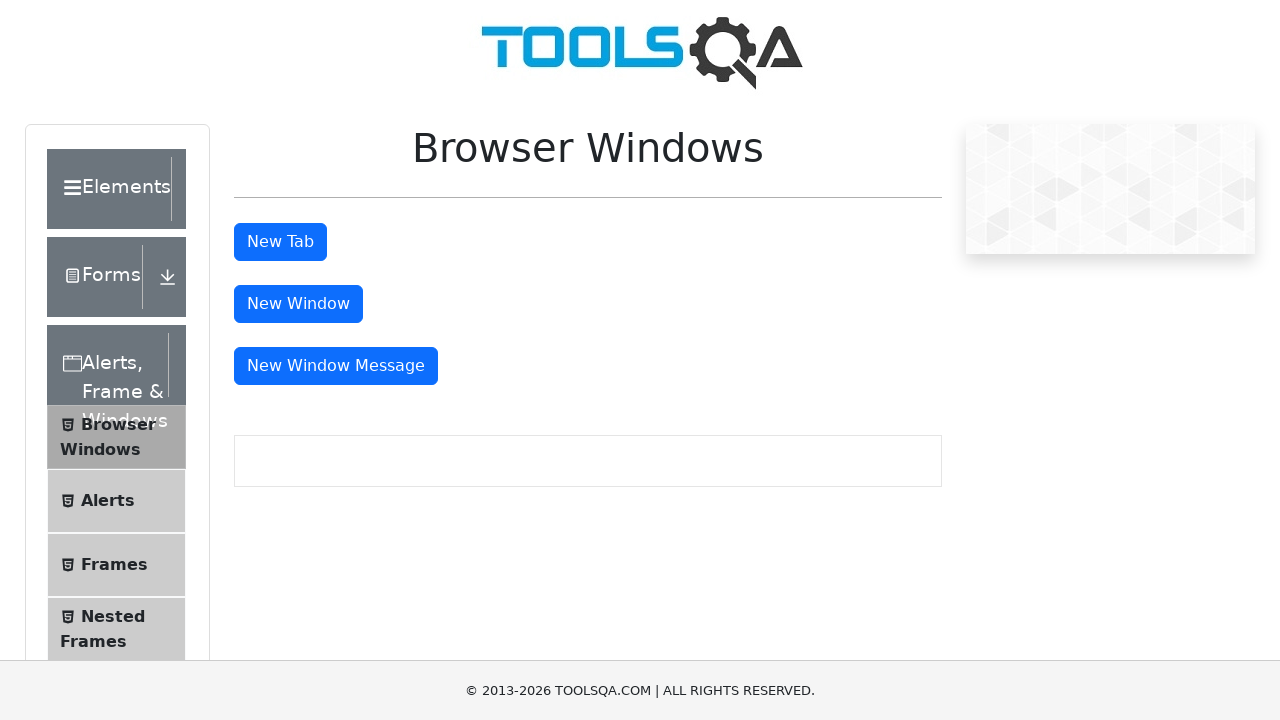

Clicked button to open new window at (298, 304) on #windowButton
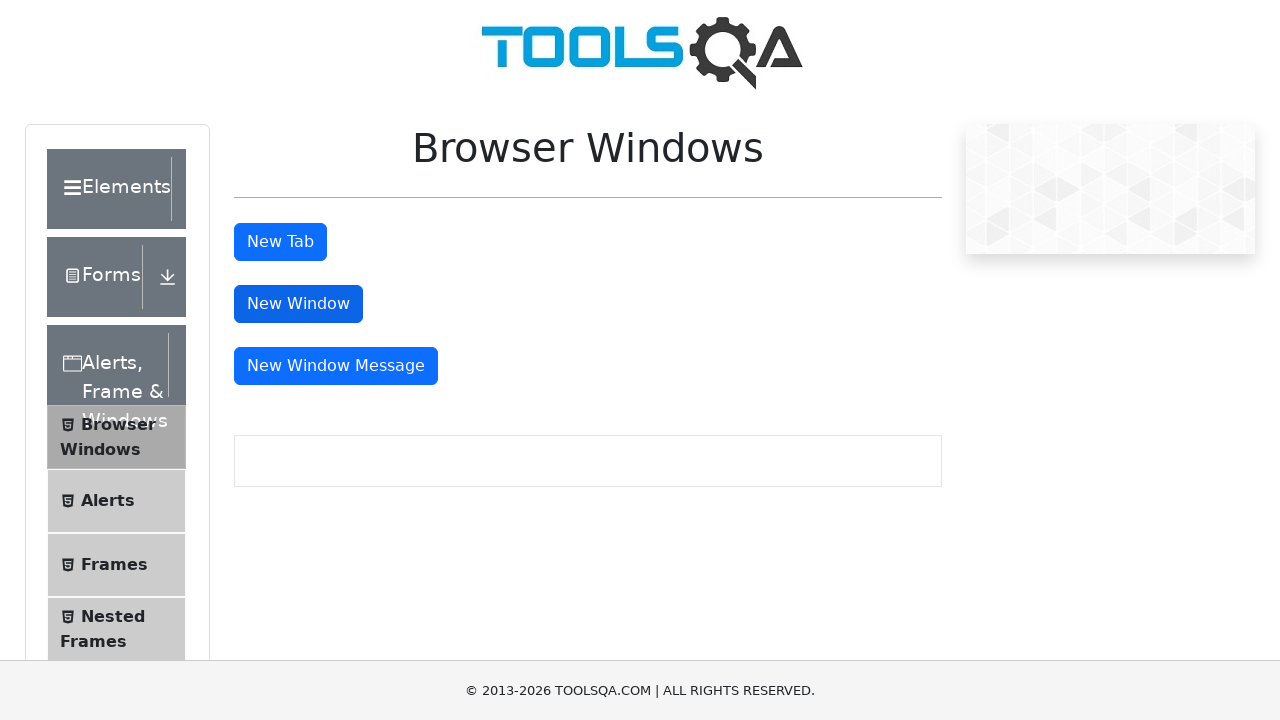

New window opened and captured
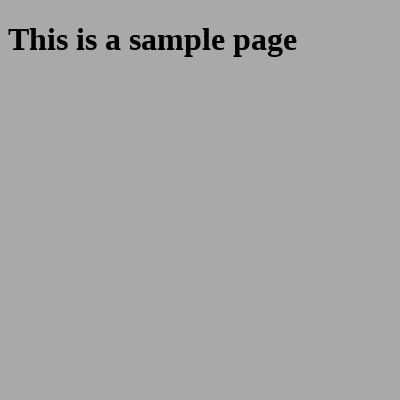

New window finished loading
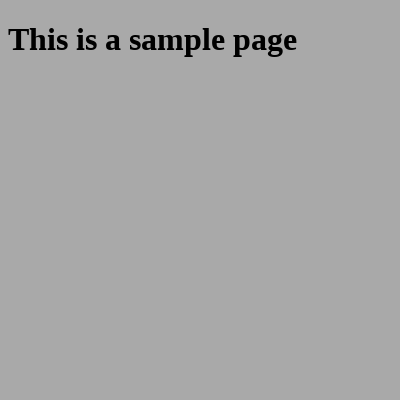

Sample heading element is visible
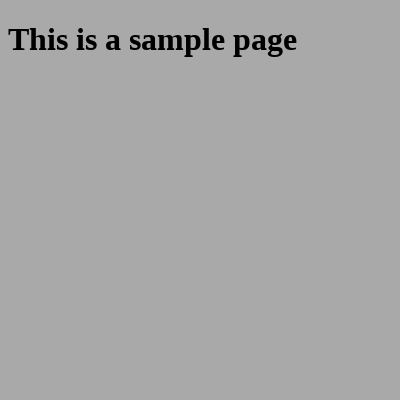

Retrieved heading text: This is a sample page
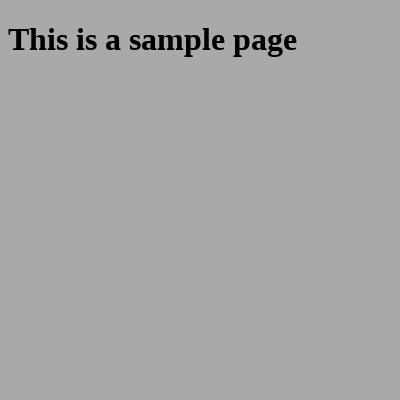

Printed heading text to console
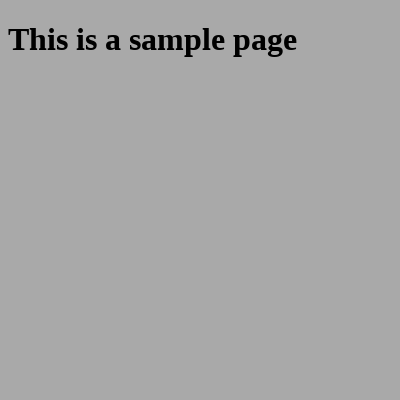

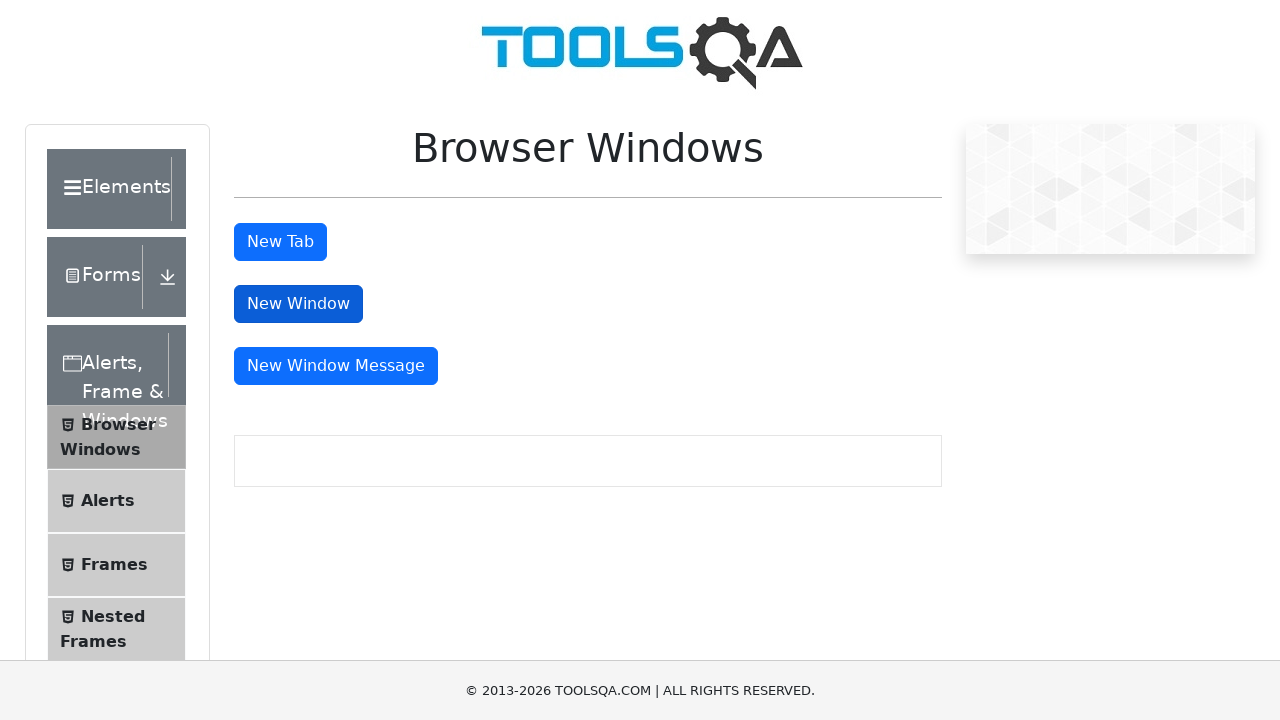